Scrolls down to Latest Articles section and then scrolls back up to Selenium Online Trainings section

Starting URL: http://toolsqa.com/

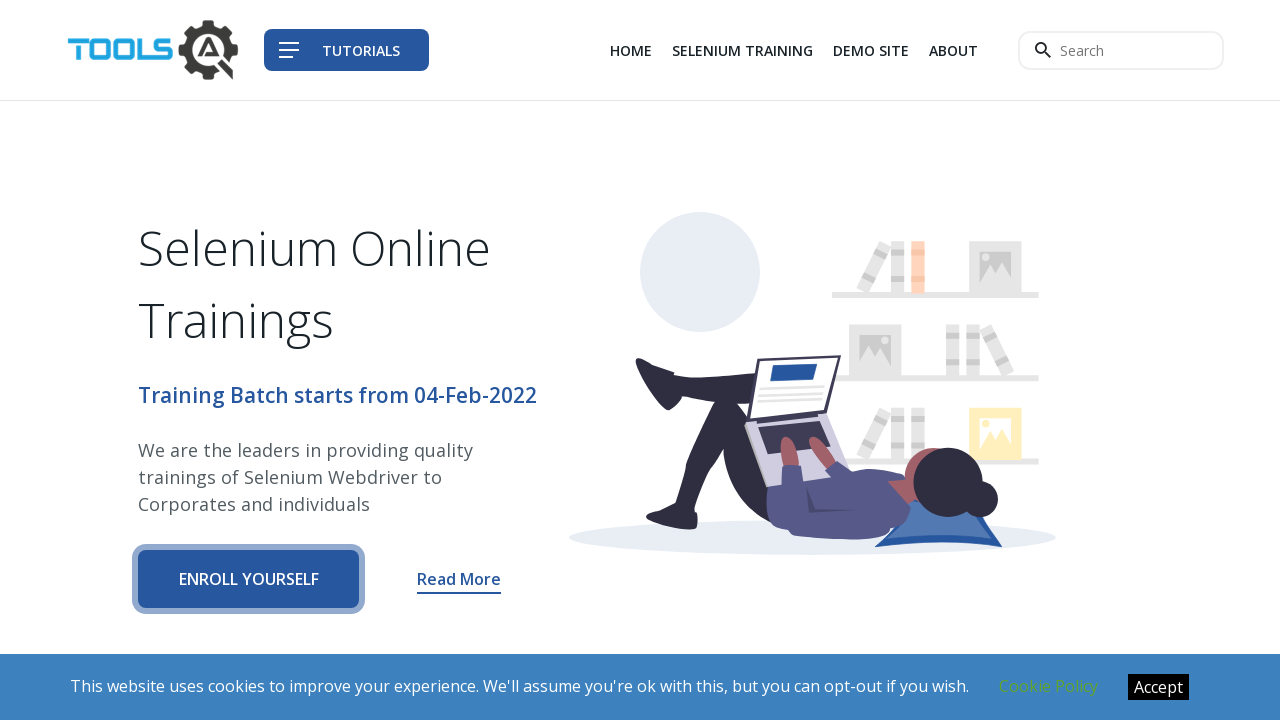

Scrolled down to Latest Articles section
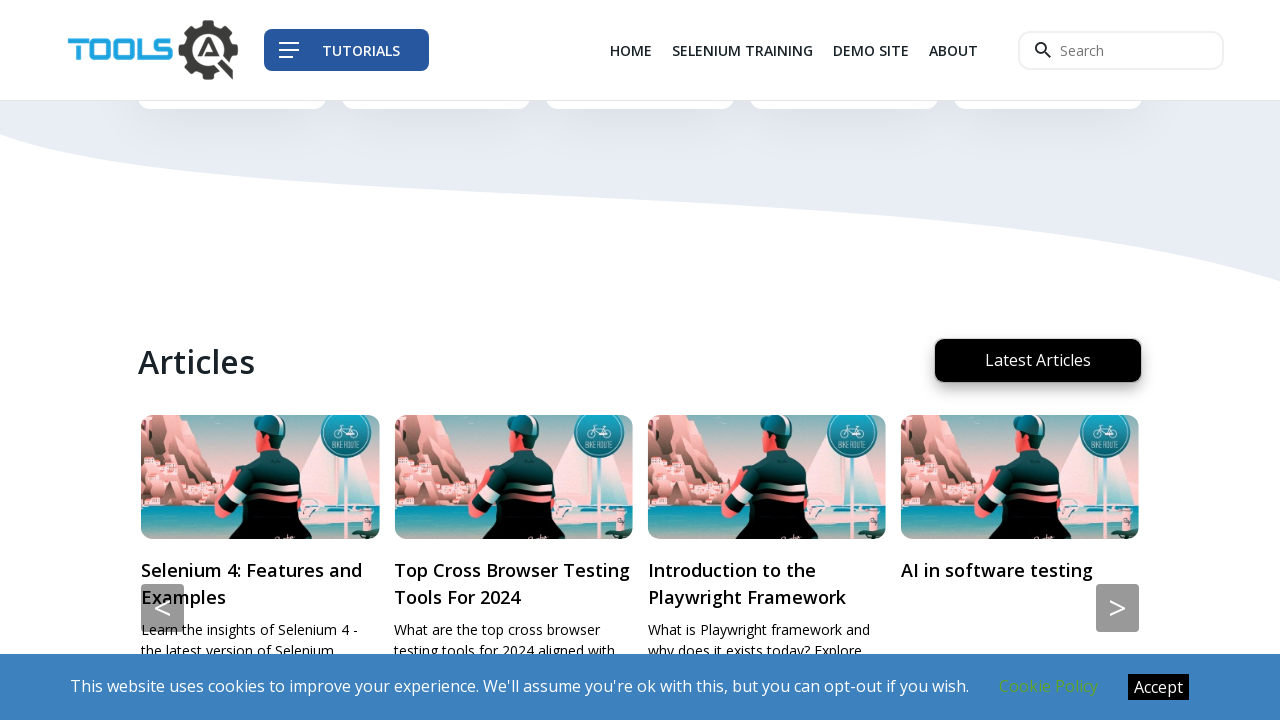

Waited 4 seconds for content to load
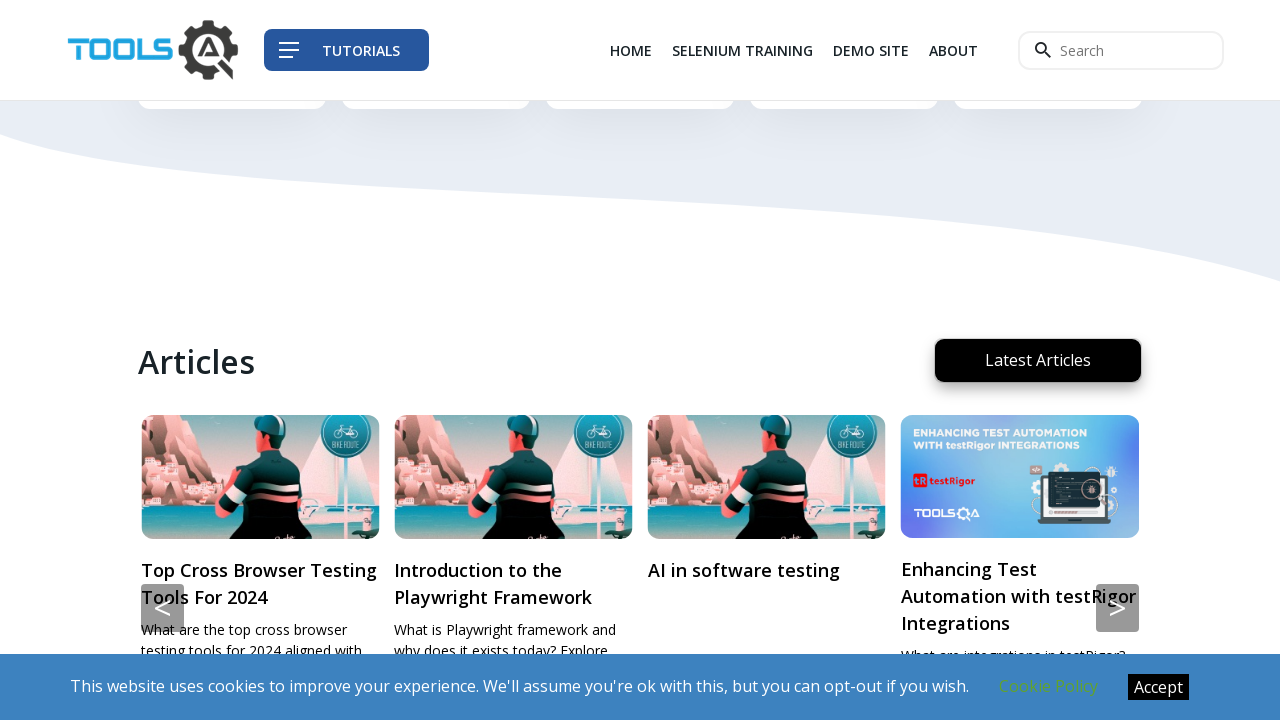

Scrolled back up to Selenium Online Trainings section
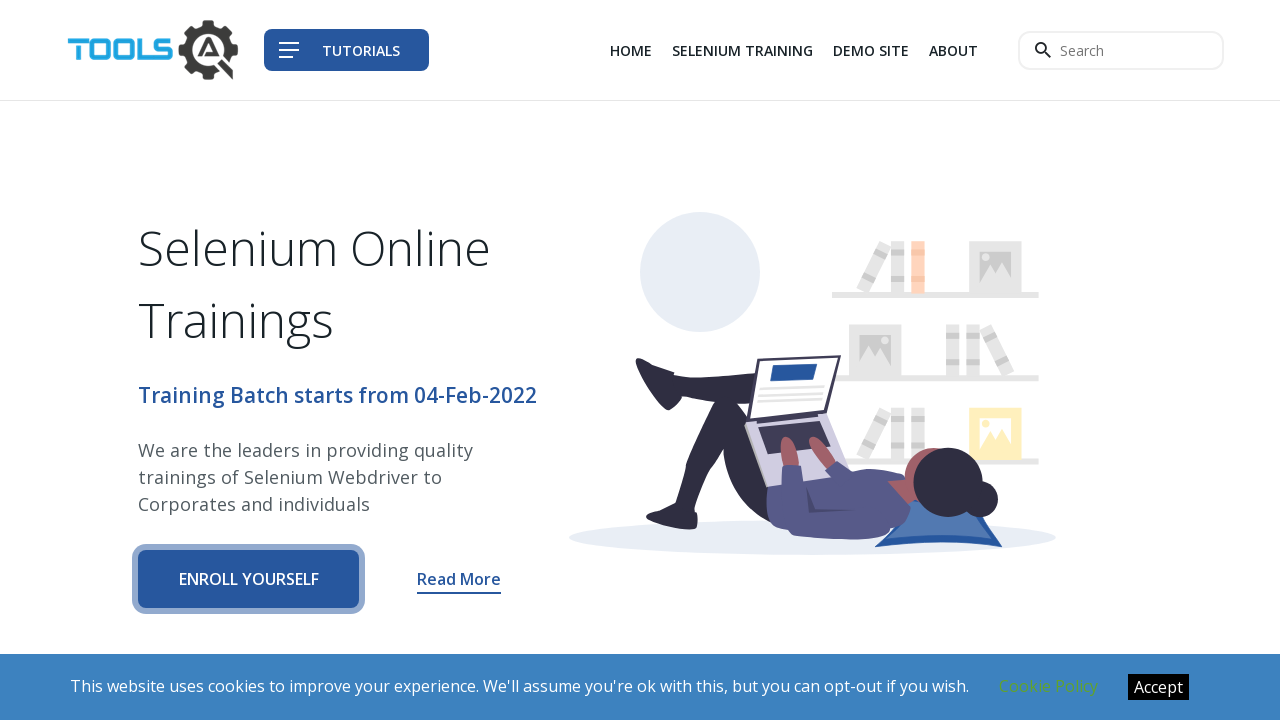

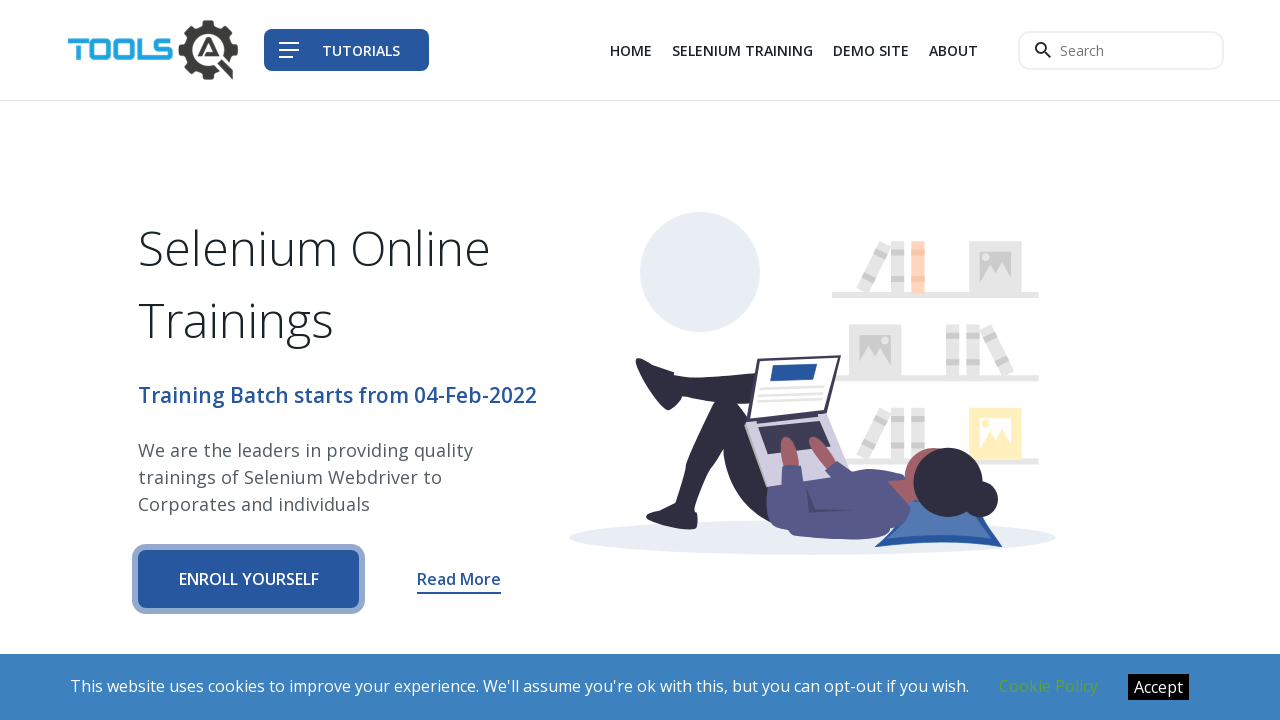